Parallel test version that tests a ToDo application by clicking checkboxes, adding a new todo item, verifying it was added, and archiving completed items.

Starting URL: http://crossbrowsertesting.github.io/todo-app.html

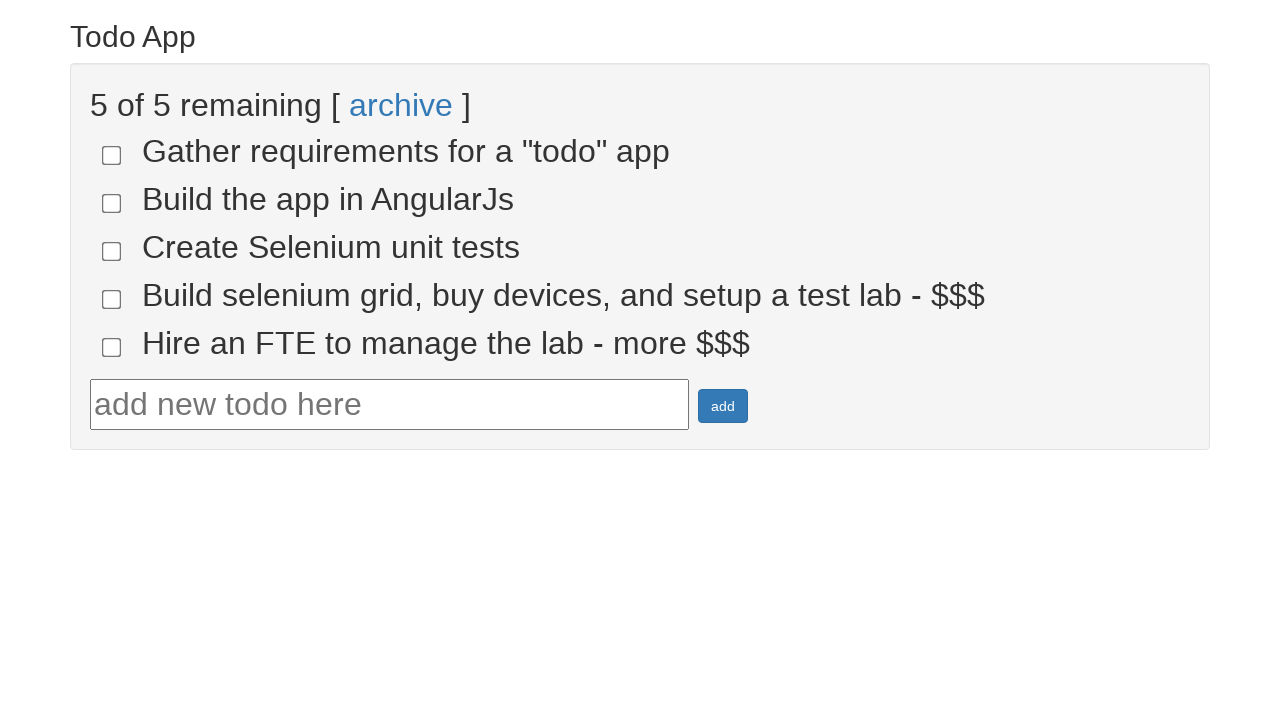

Clicked checkbox for todo item 4 at (112, 299) on input[name='todo-4']
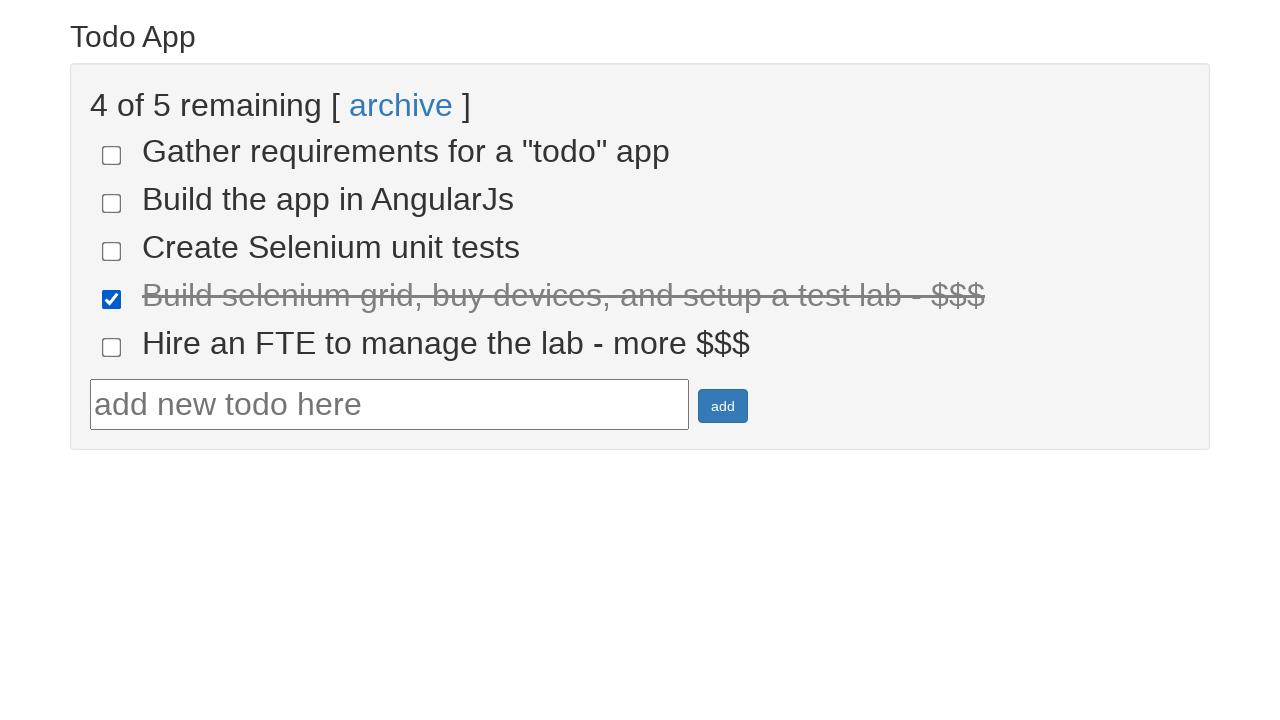

Clicked checkbox for todo item 5 at (112, 347) on input[name='todo-5']
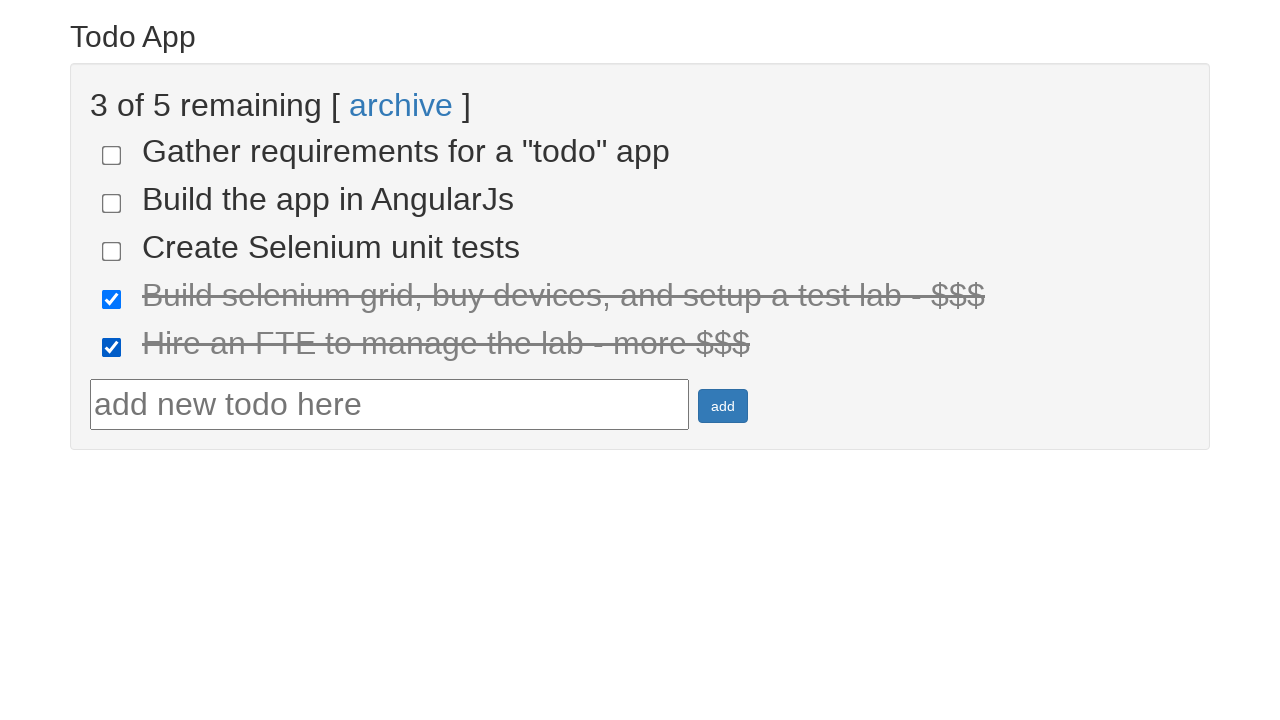

Waited for checked items to appear
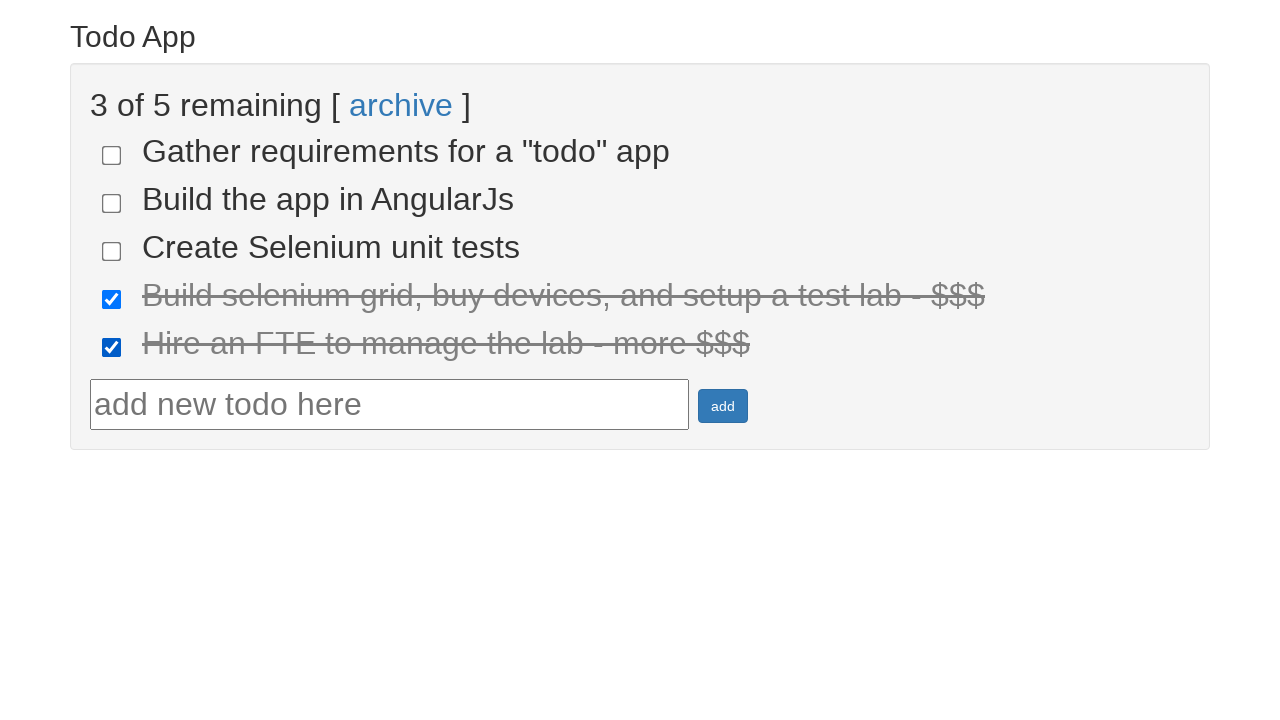

Counted checked items: 2
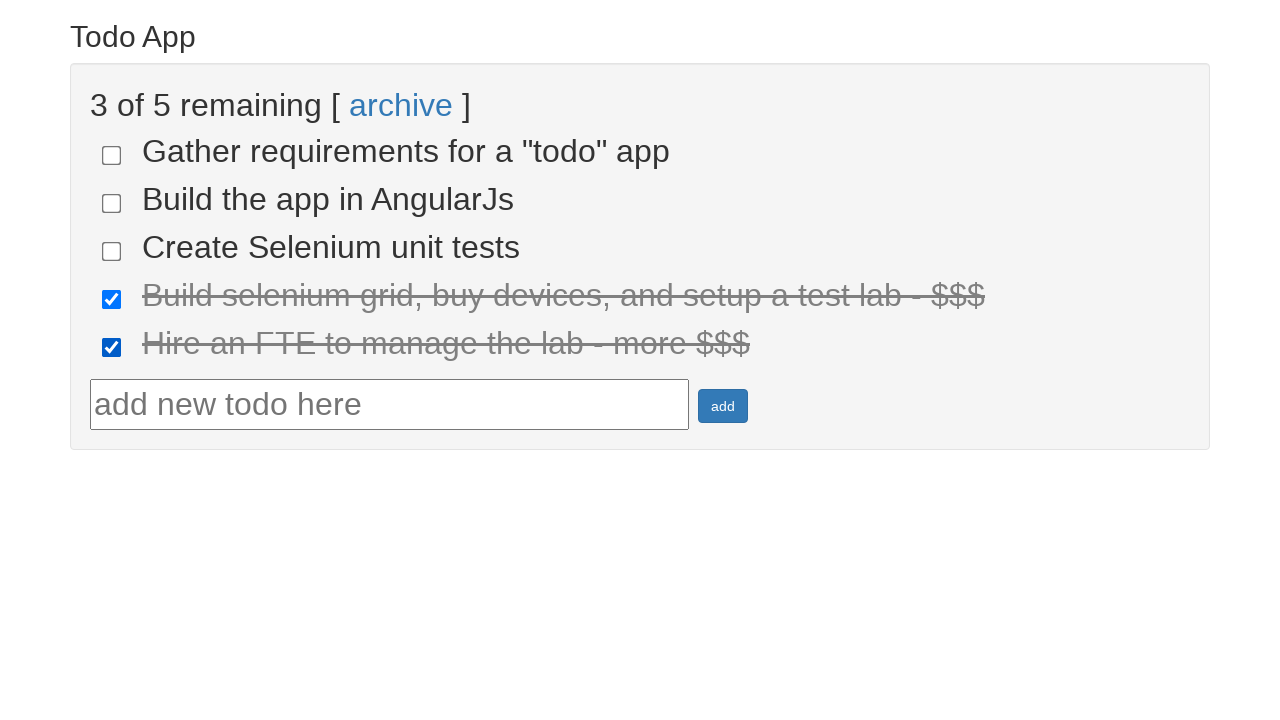

Verified 2 items are checked
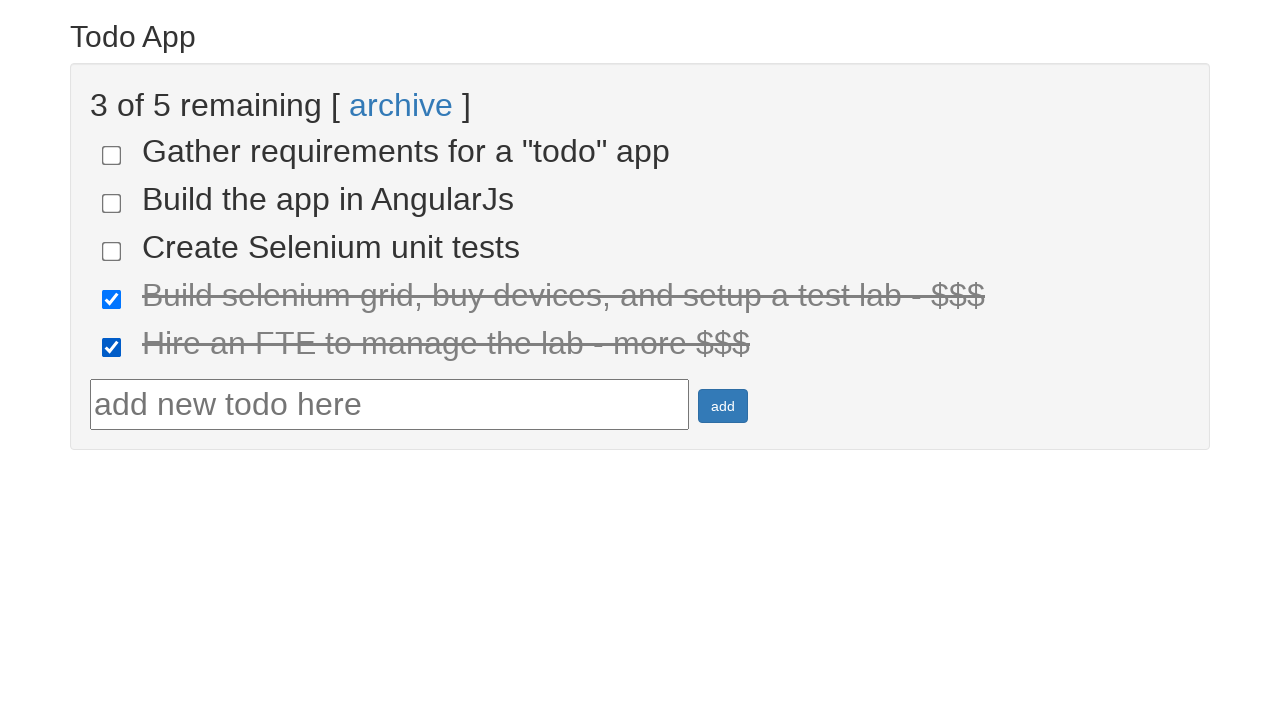

Filled todo text field with 'run your first selenium test' on #todotext
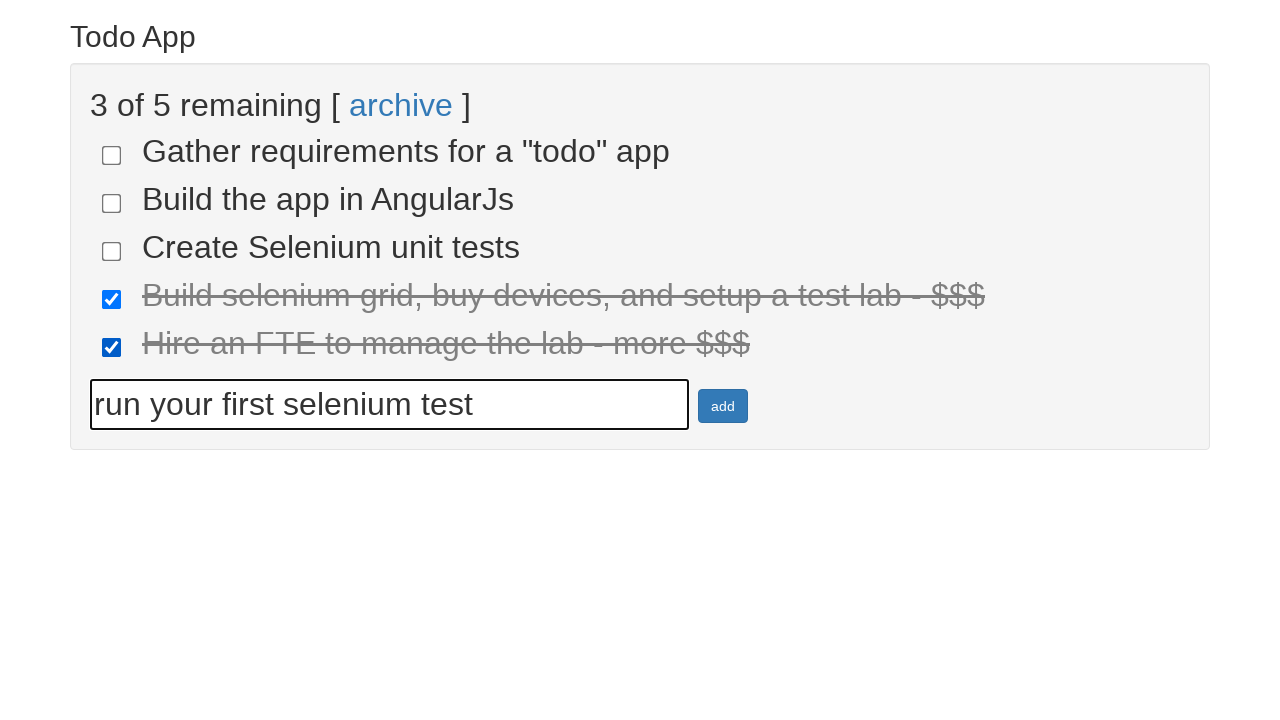

Clicked add button to create new todo at (723, 406) on #addbutton
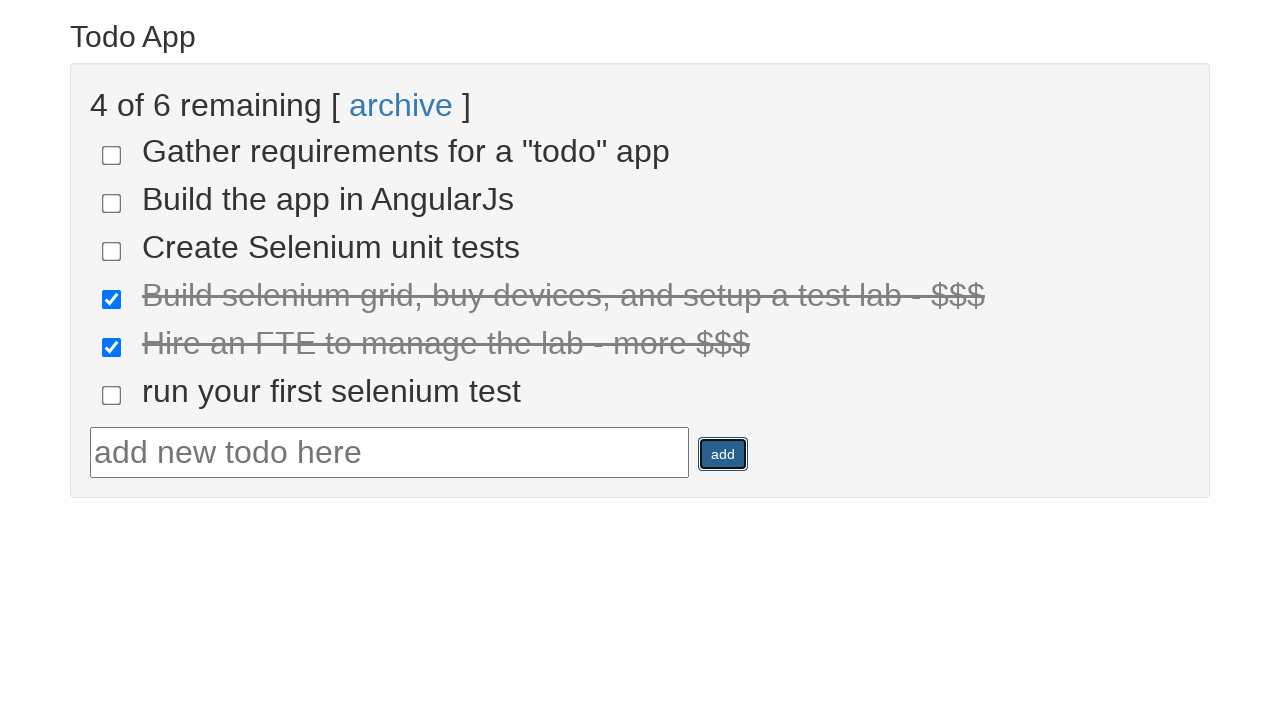

Retrieved text from new todo item: 'run your first selenium test'
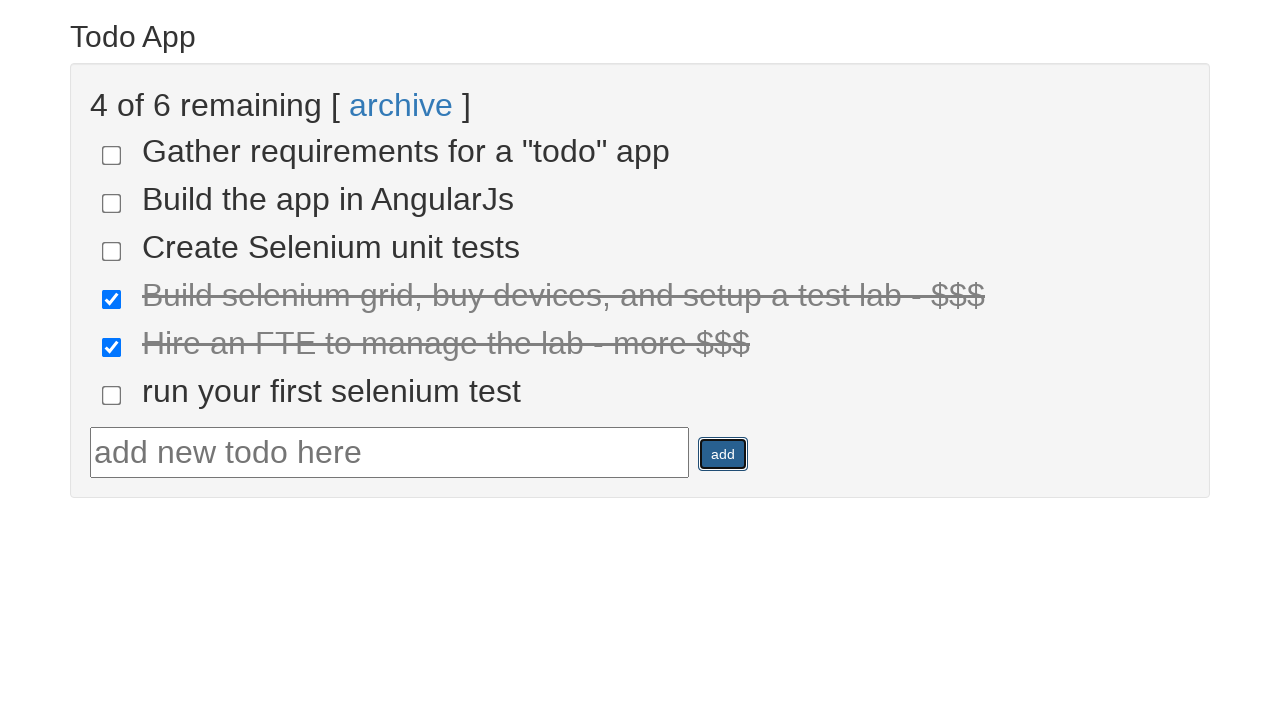

Verified new todo item was added with correct text
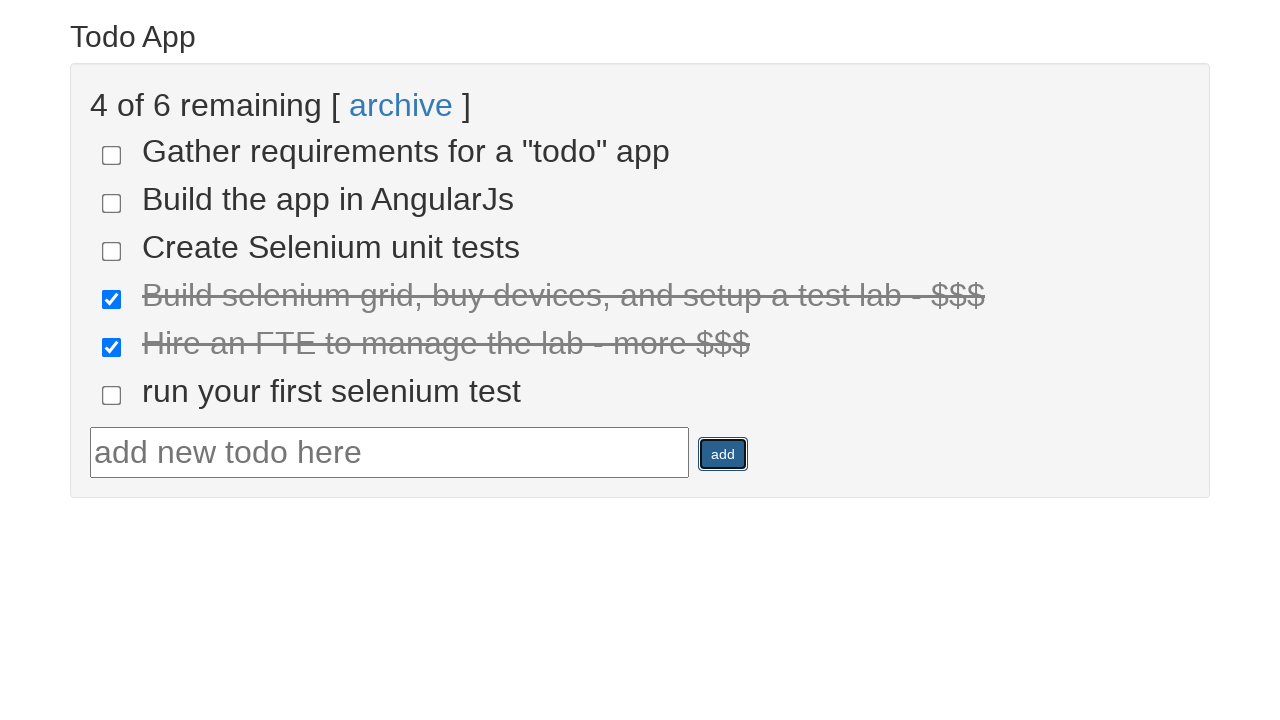

Clicked archive link to archive completed items at (401, 105) on text=archive
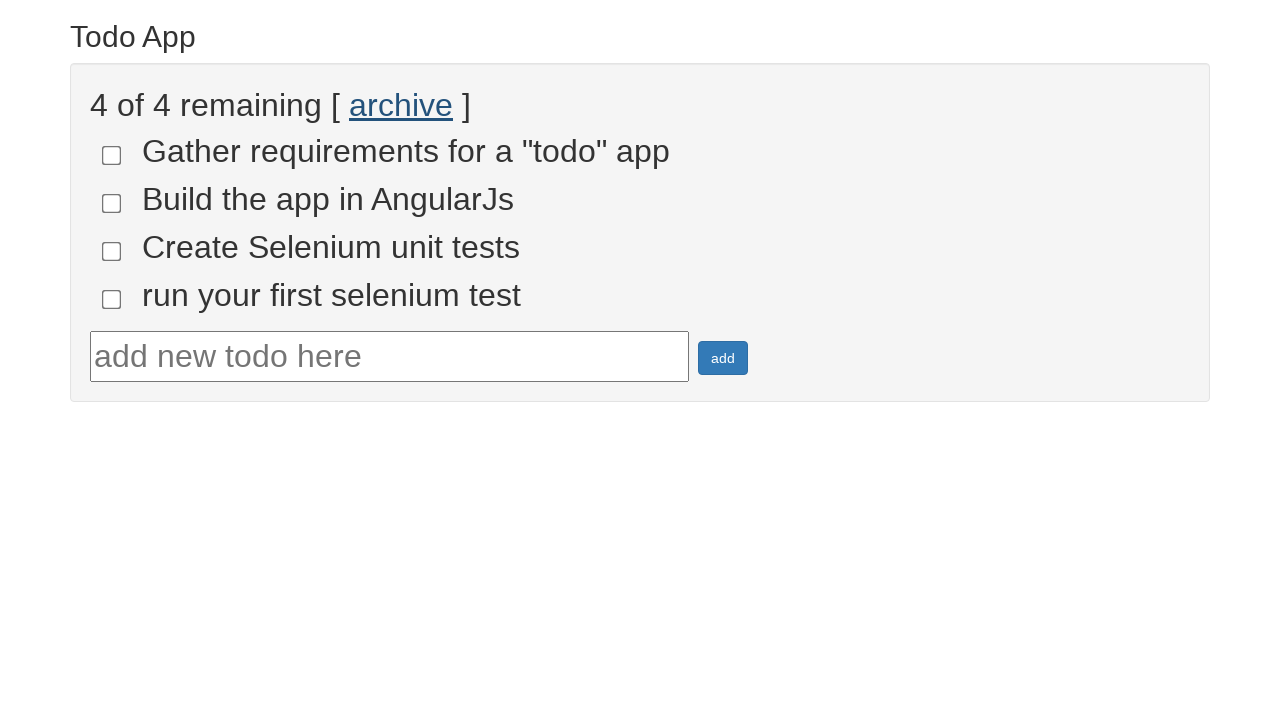

Counted unchecked items: 4
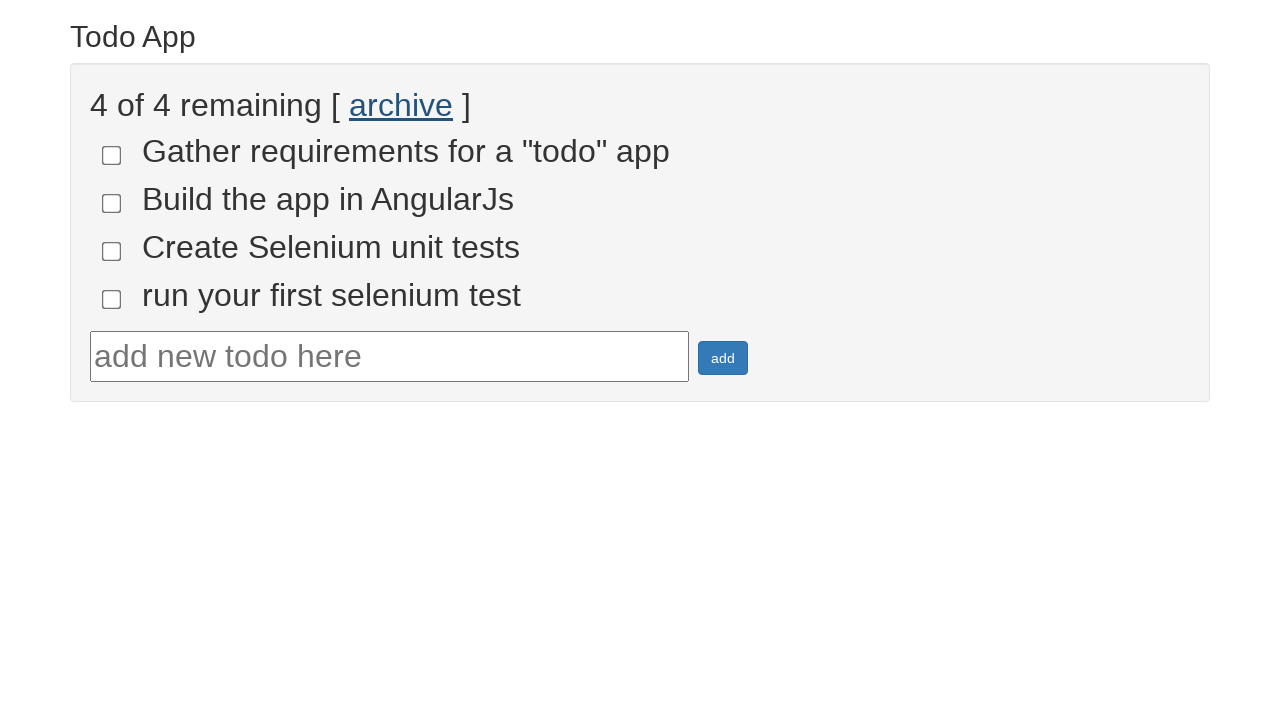

Verified 4 unchecked items remain after archiving
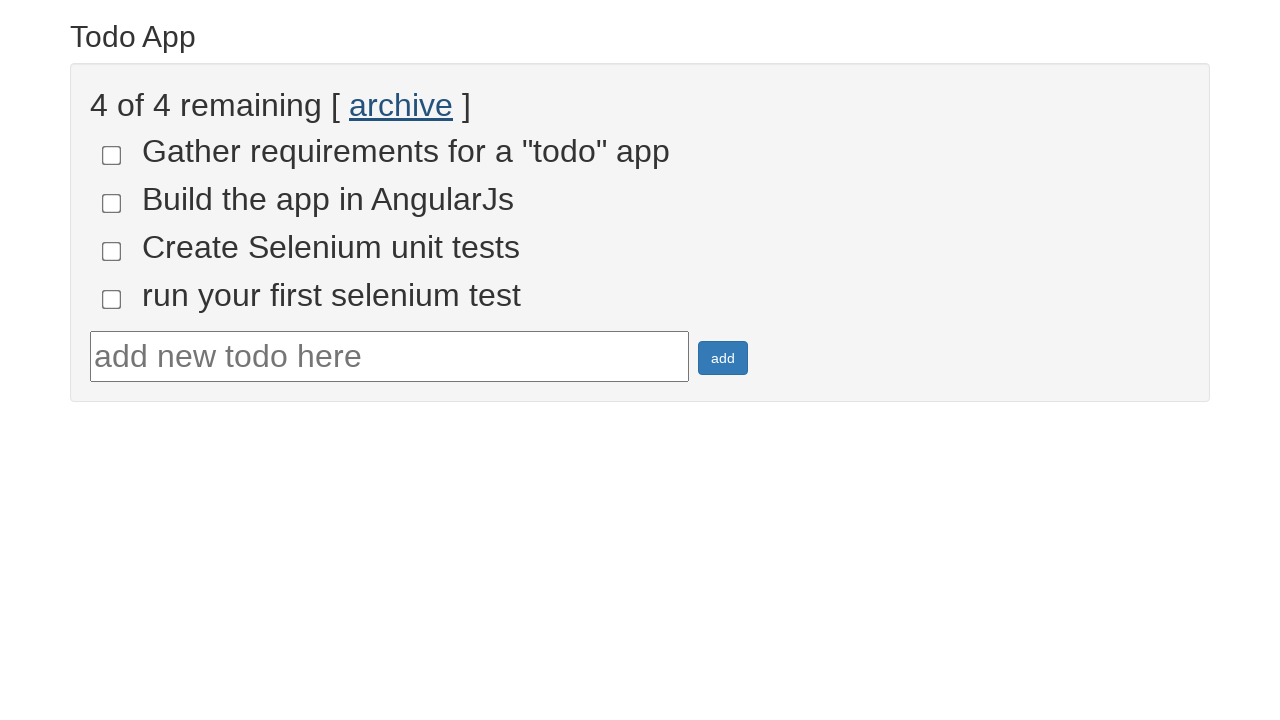

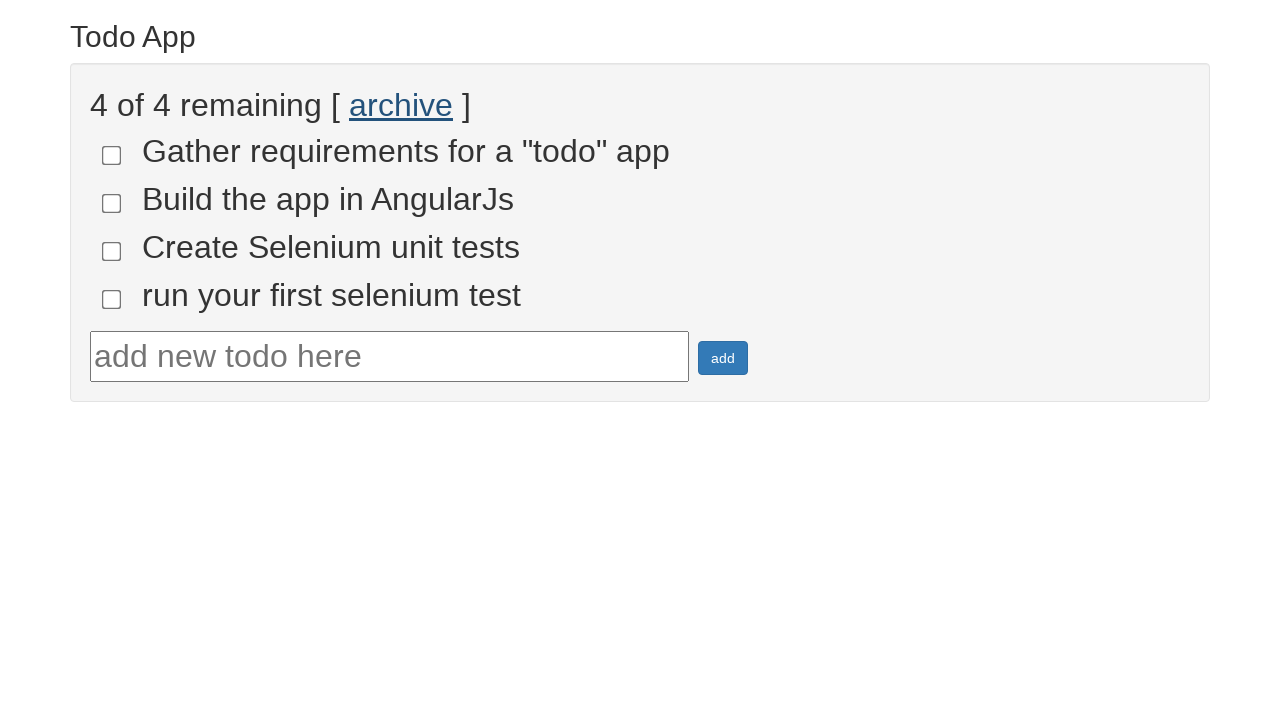